Tests an e-commerce site by adding multiple items to cart, proceeding to checkout, and applying a promo code

Starting URL: https://rahulshettyacademy.com/seleniumPractise/

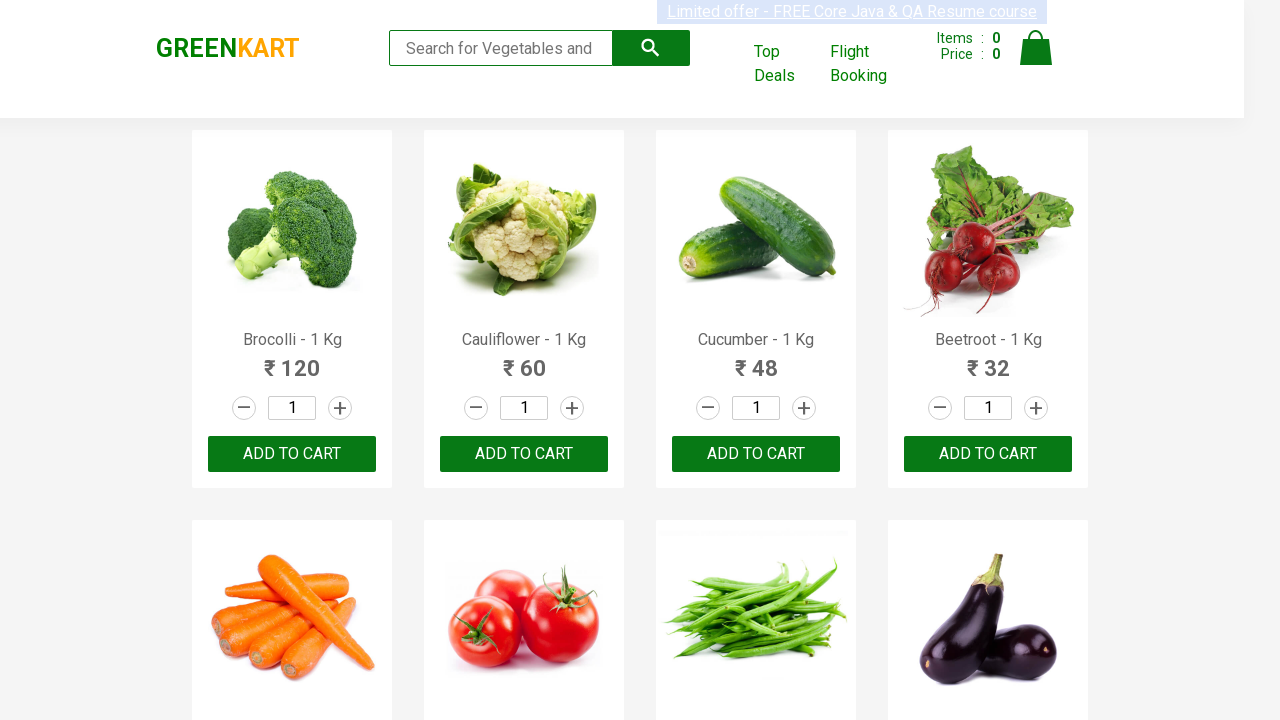

Retrieved all product elements from the page
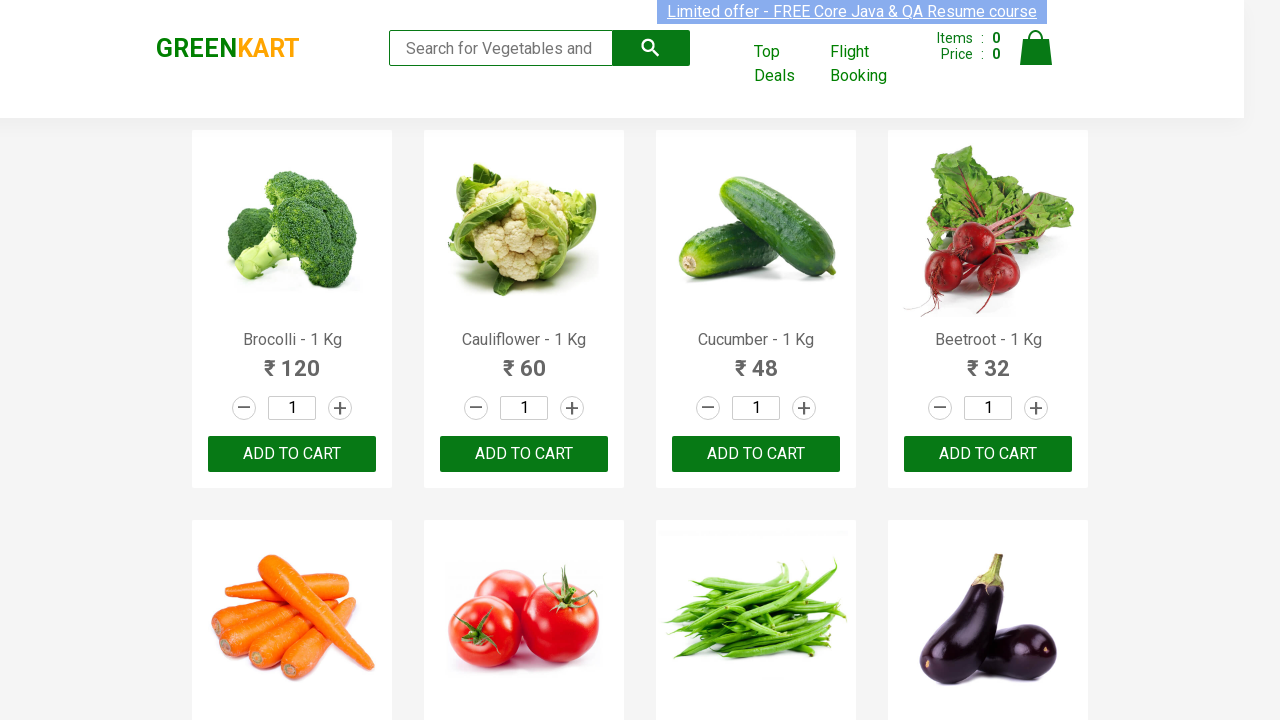

Added 'Brocolli' to cart at (292, 454) on xpath=//div[@class='product-action']/button >> nth=0
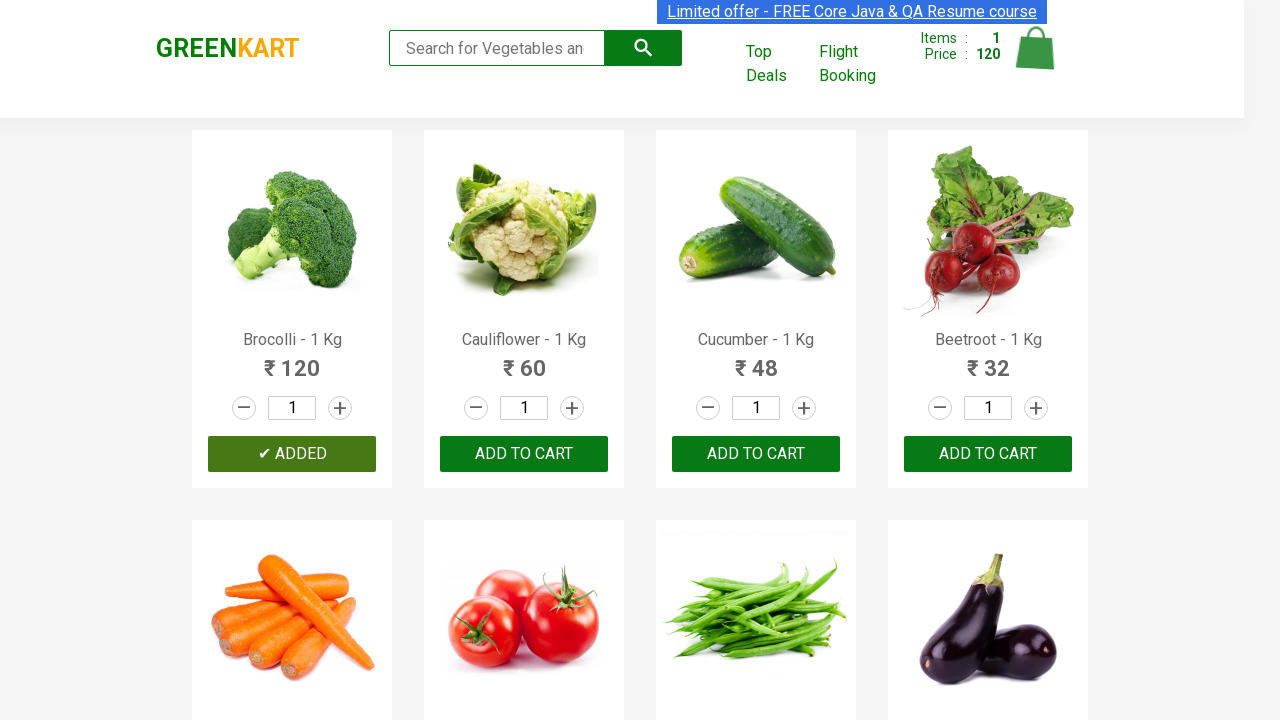

Added 'Cauliflower' to cart at (524, 454) on xpath=//div[@class='product-action']/button >> nth=1
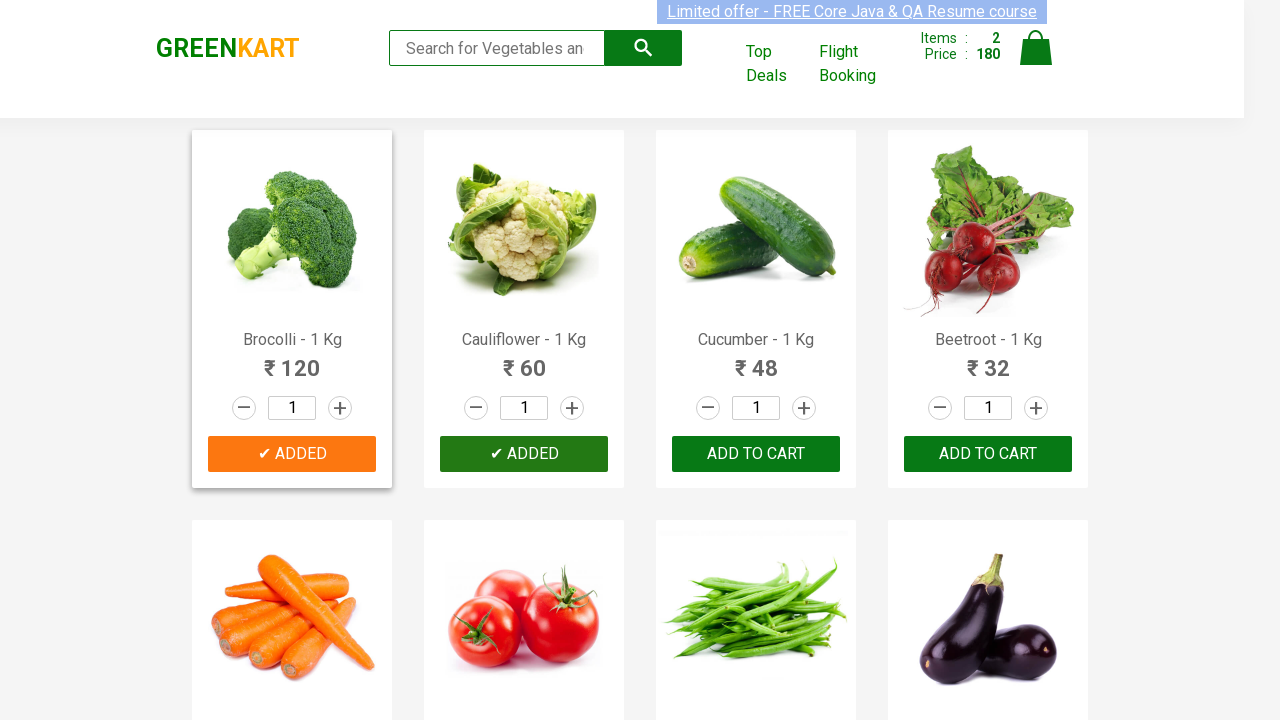

Added 'Beans' to cart at (756, 360) on xpath=//div[@class='product-action']/button >> nth=6
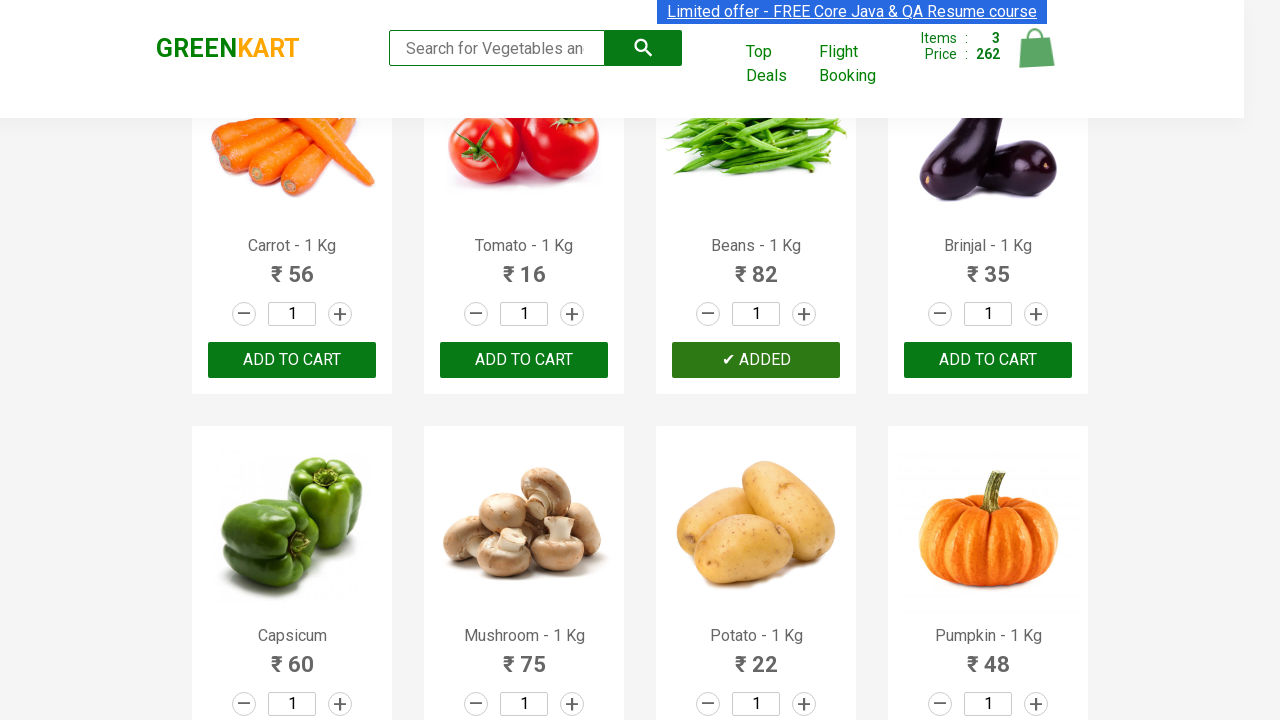

Clicked on cart icon at (1036, 48) on xpath=//img[@alt='Cart']
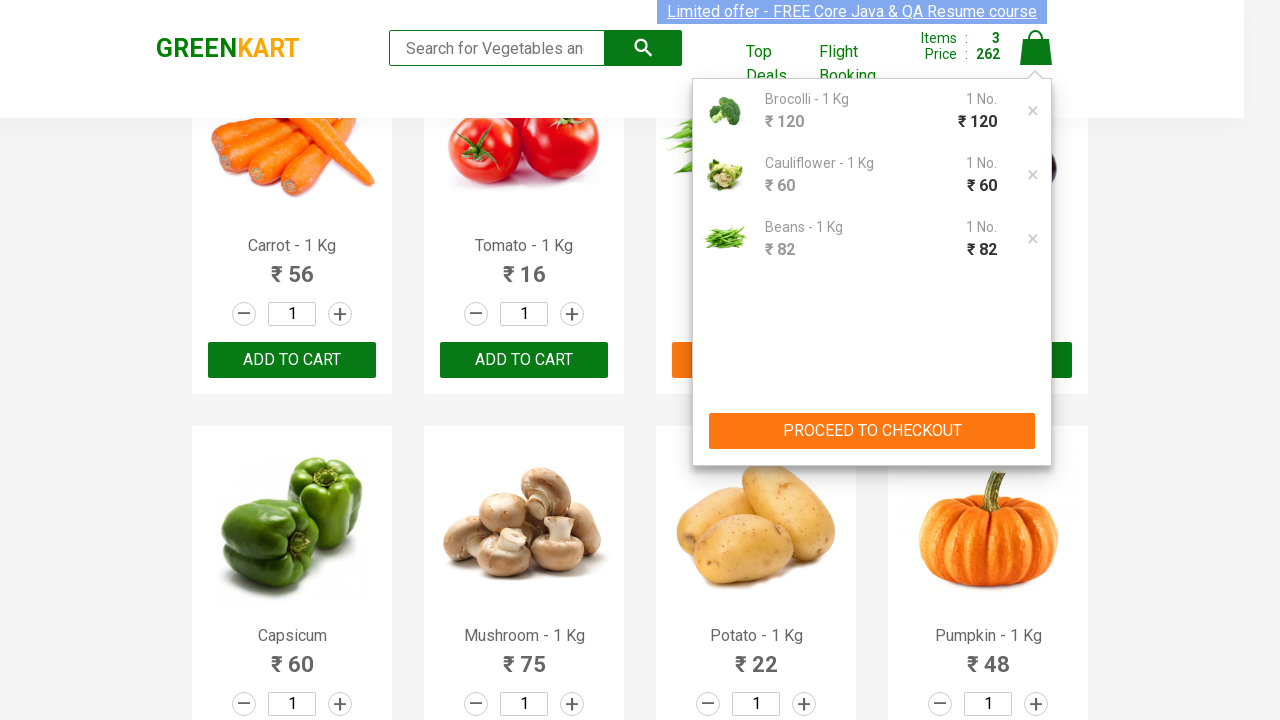

Clicked 'PROCEED TO CHECKOUT' button at (872, 431) on xpath=//button[text()='PROCEED TO CHECKOUT']
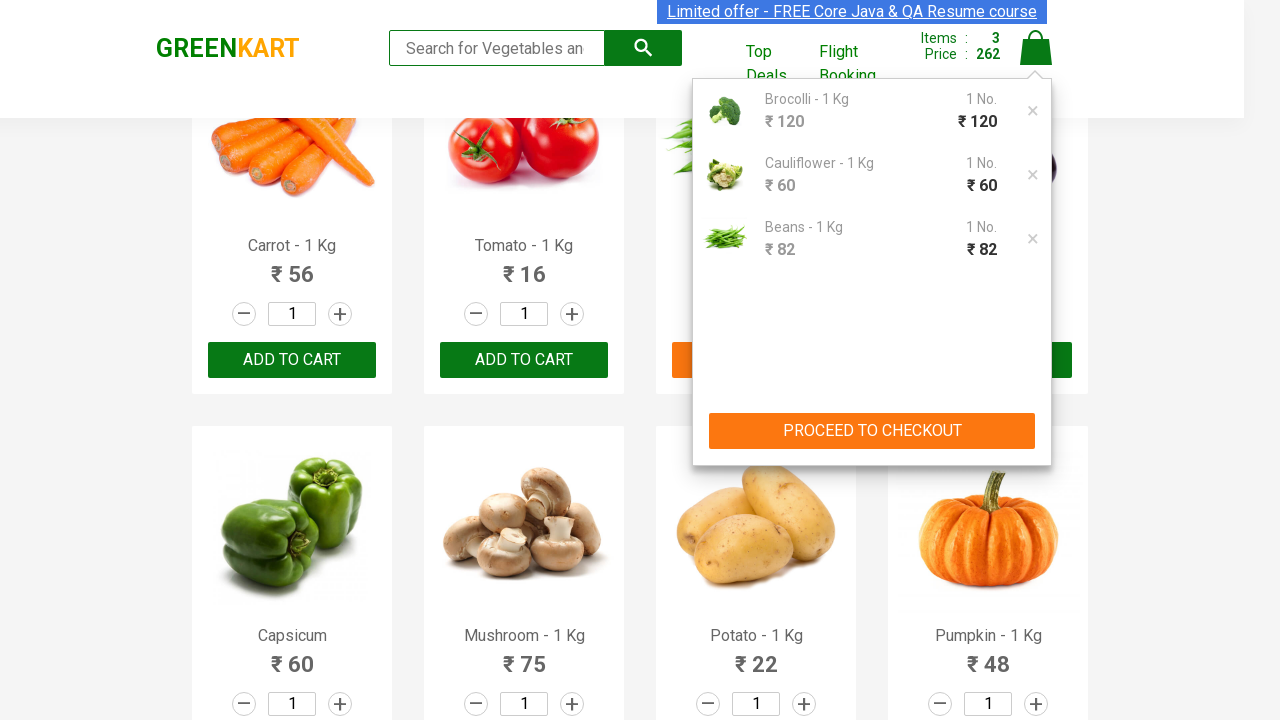

Entered promo code 'rahulshettyacademy' on //input[@placeholder='Enter promo code']
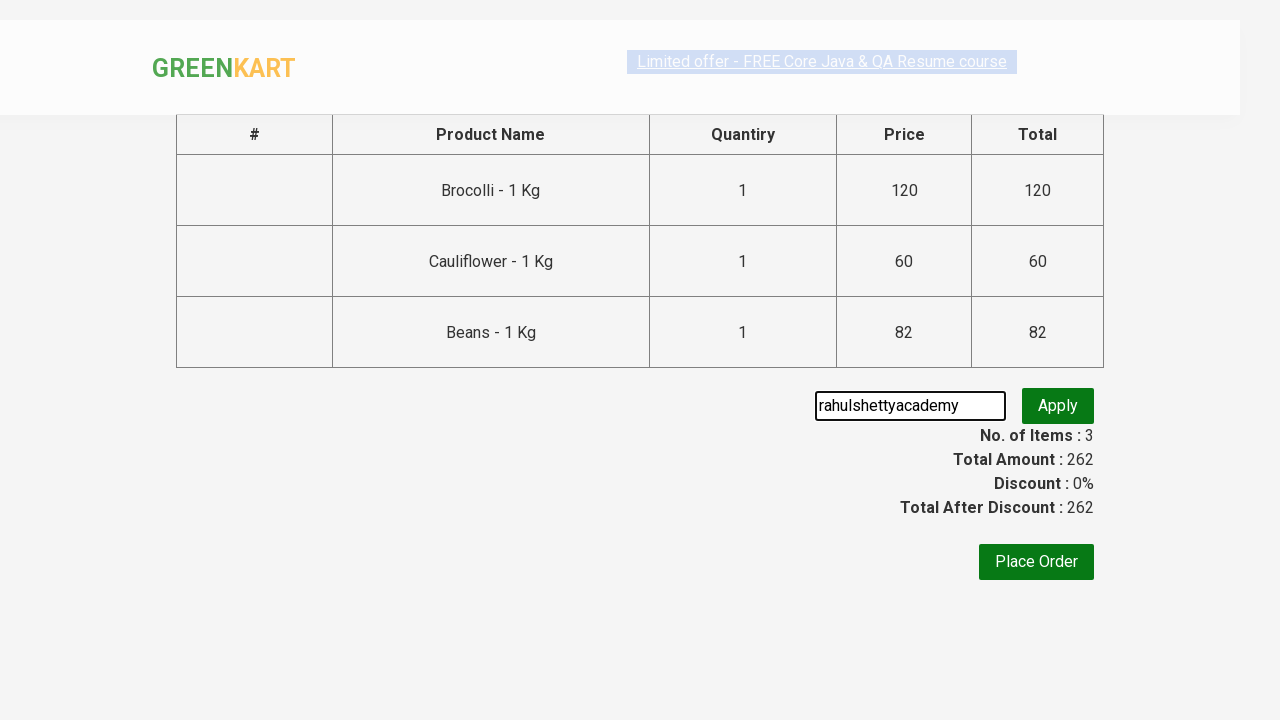

Clicked 'Apply' button to apply promo code at (1058, 406) on xpath=//button[text()='Apply']
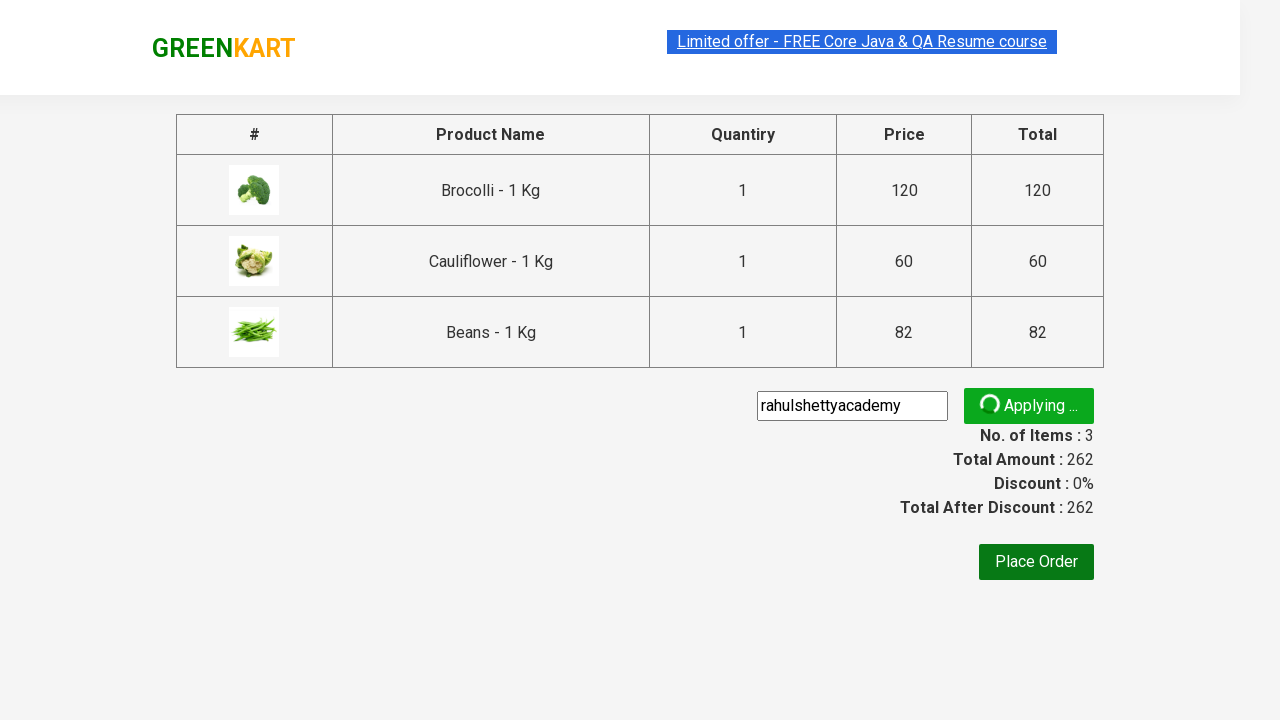

Promo code successfully applied - success message displayed
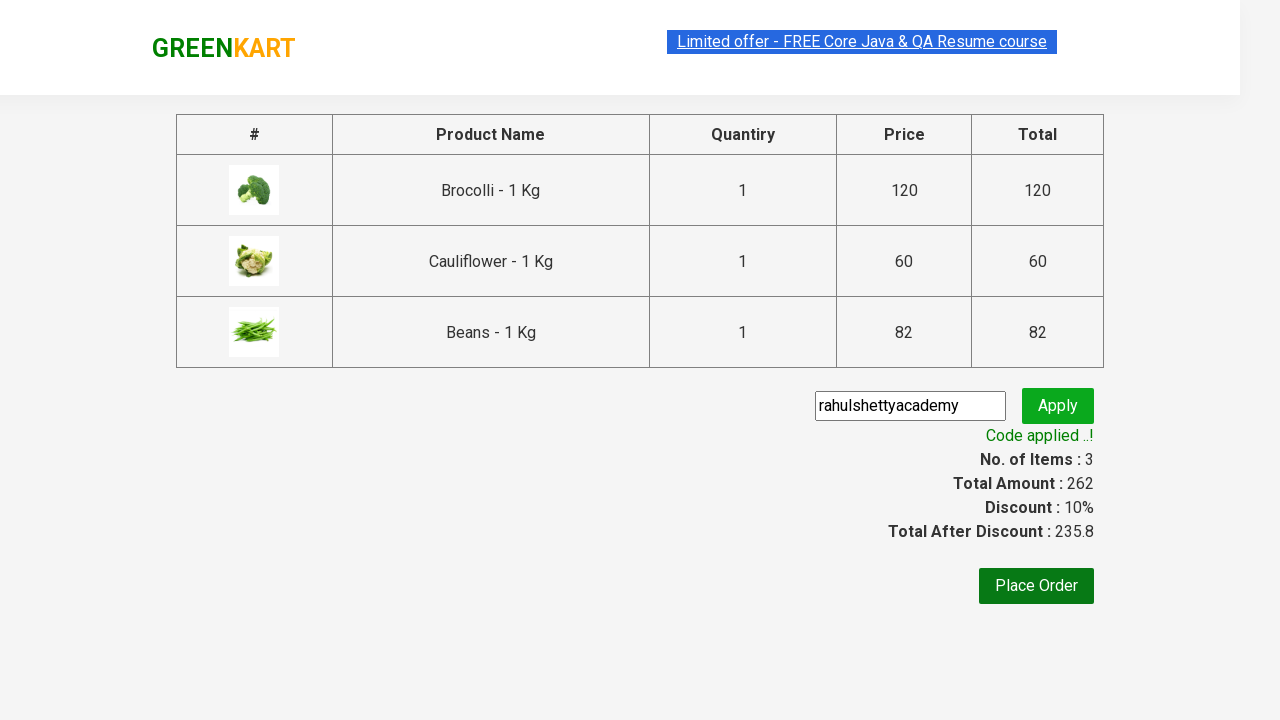

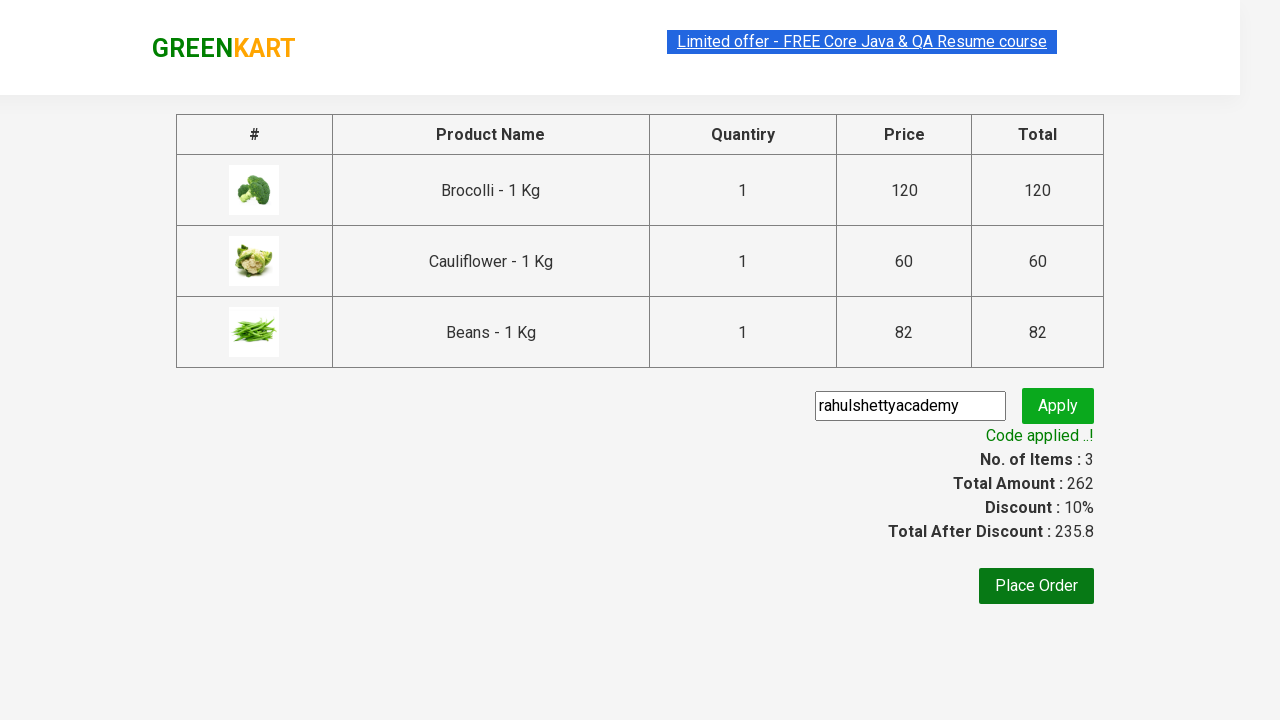